Navigates to the MCC Carbon Clock page, clicks on the 1.5°C scenario button, and verifies that the countdown timer elements are displayed

Starting URL: https://www.mcc-berlin.net/fileadmin/data/clock/carbon_clock.htm

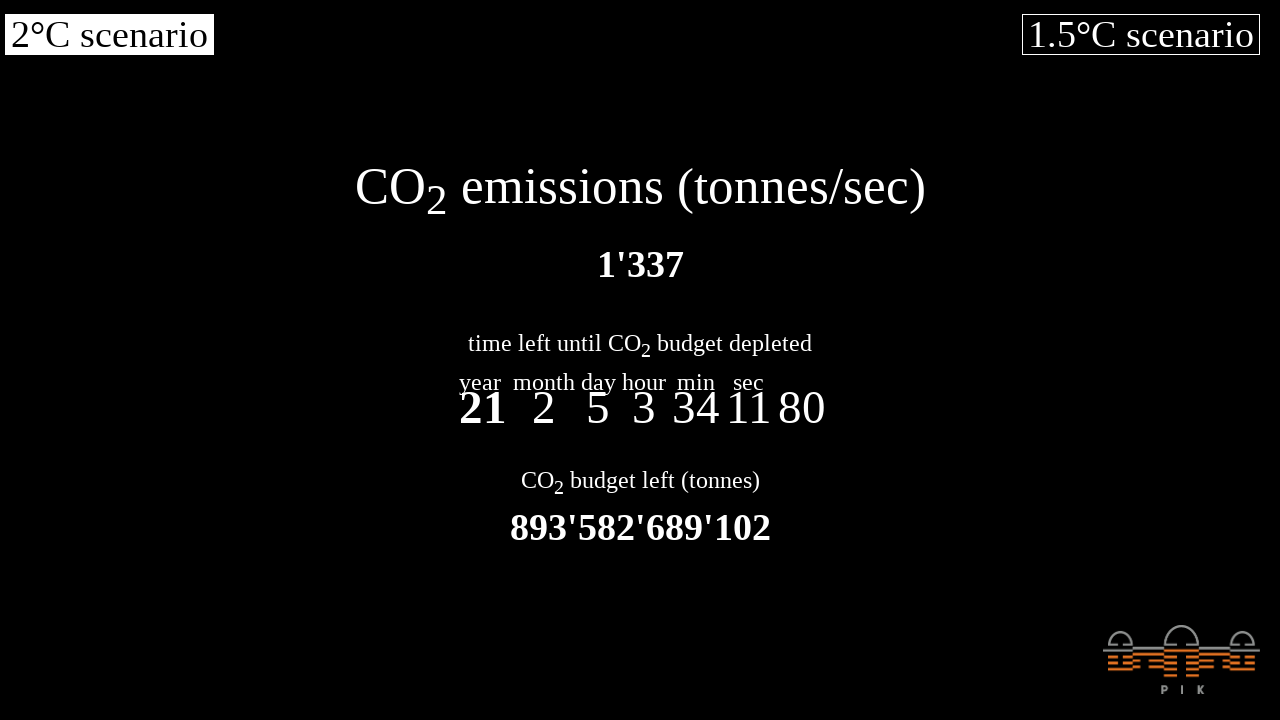

Navigated to MCC Carbon Clock page
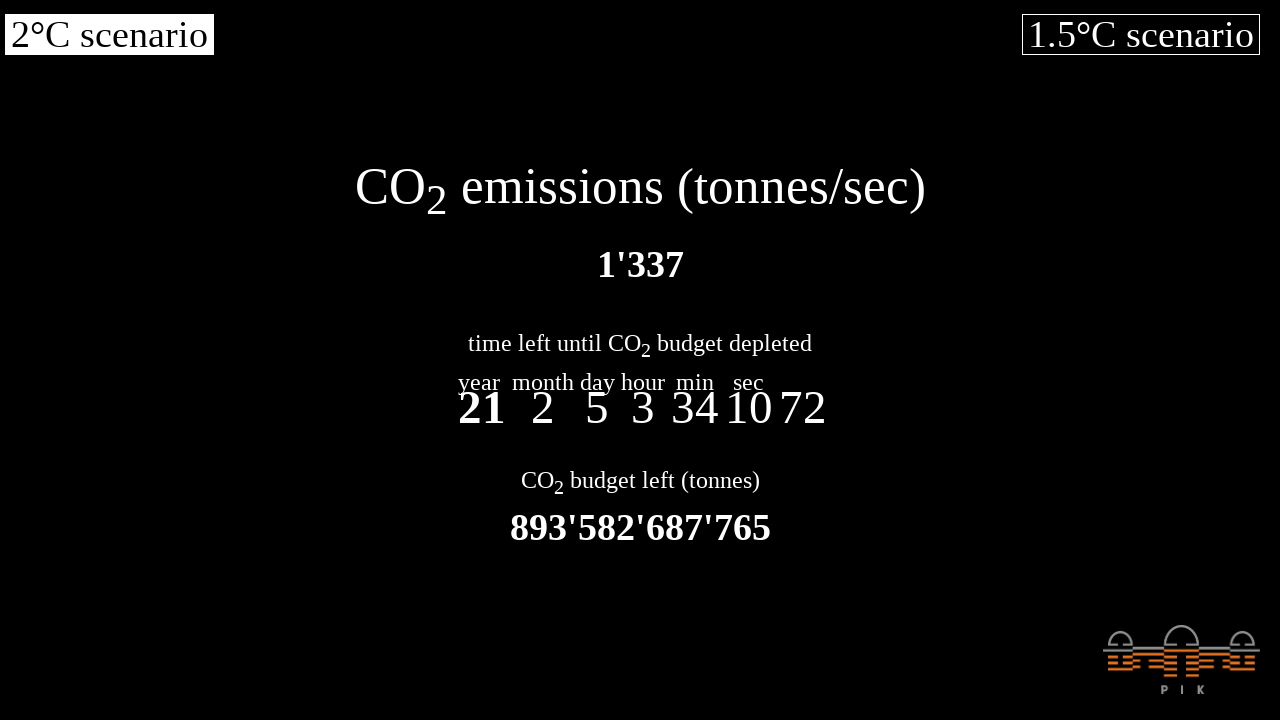

Clicked on 1.5°C scenario button at (1141, 35) on xpath=/html/body/div/div/div[2]/ul[1]/li[2]/a
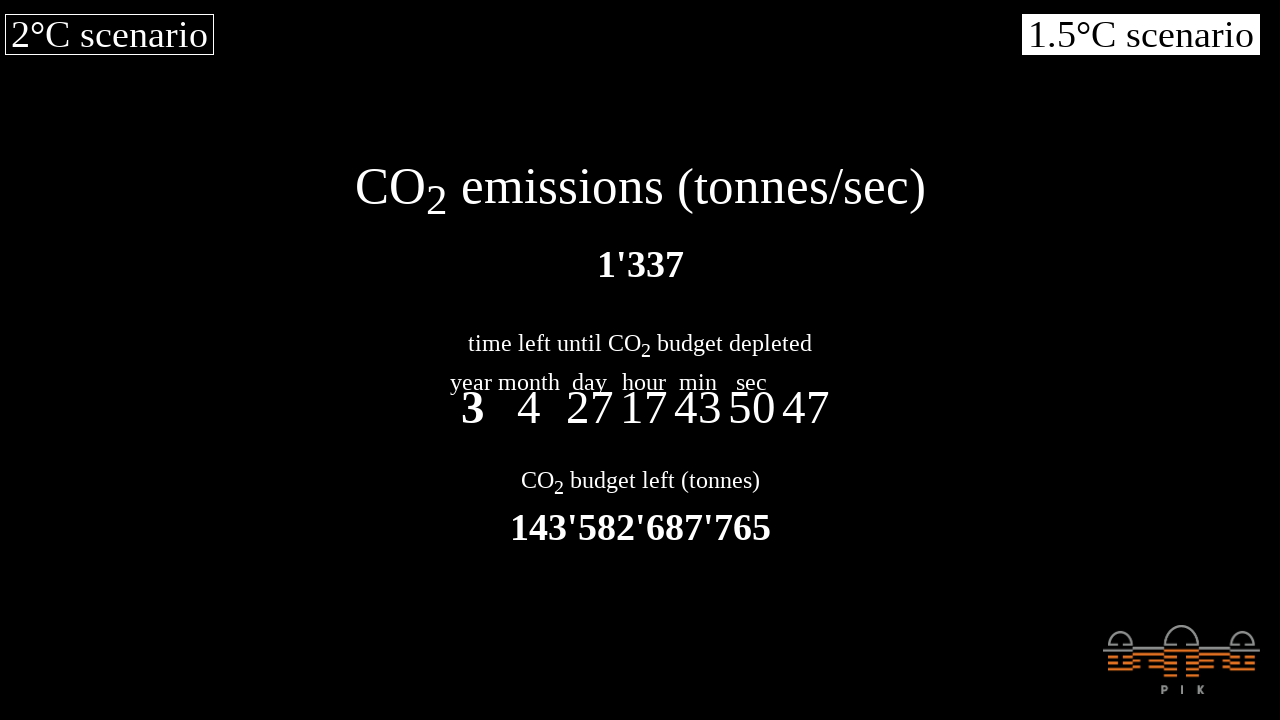

Countdown timer container is visible
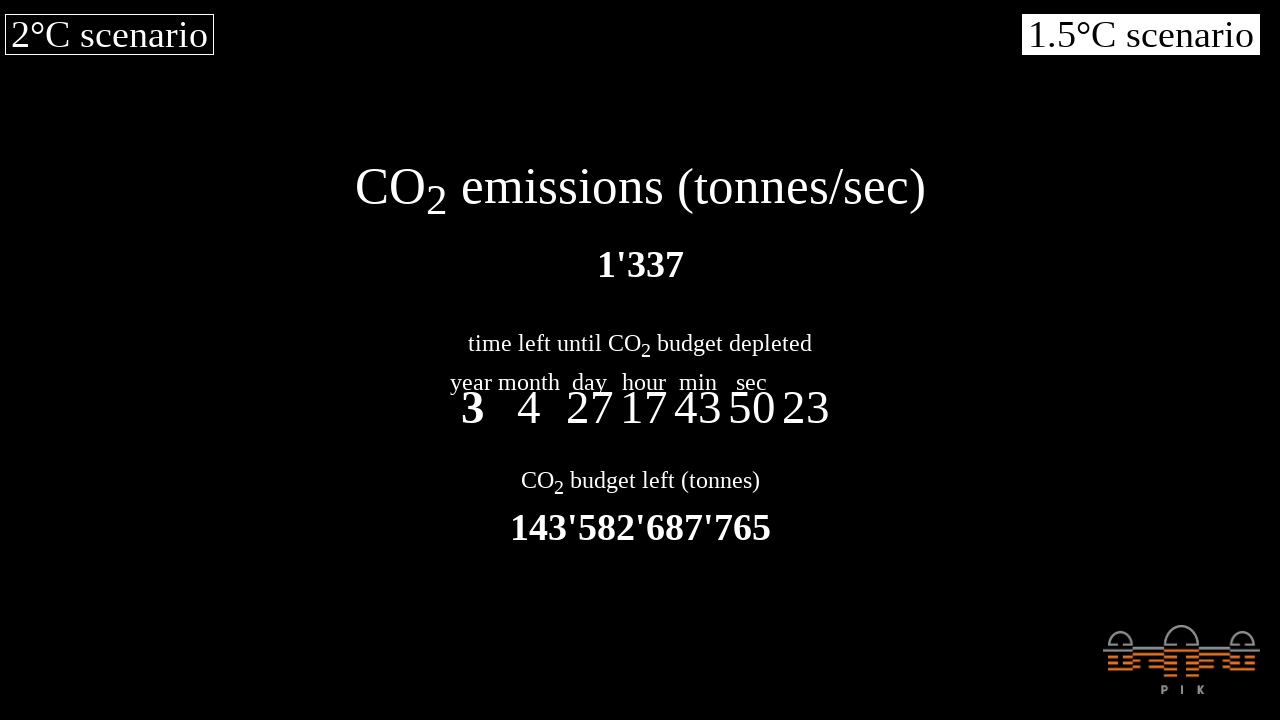

Years element is present
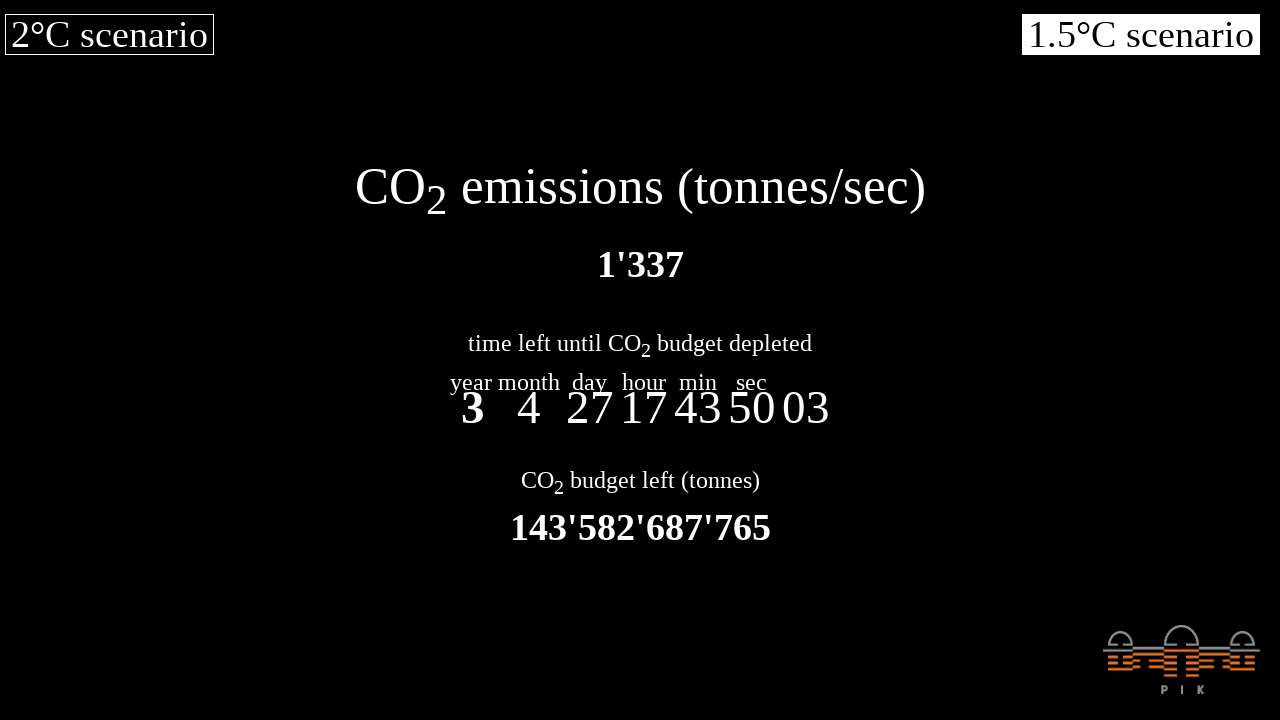

Months element is present
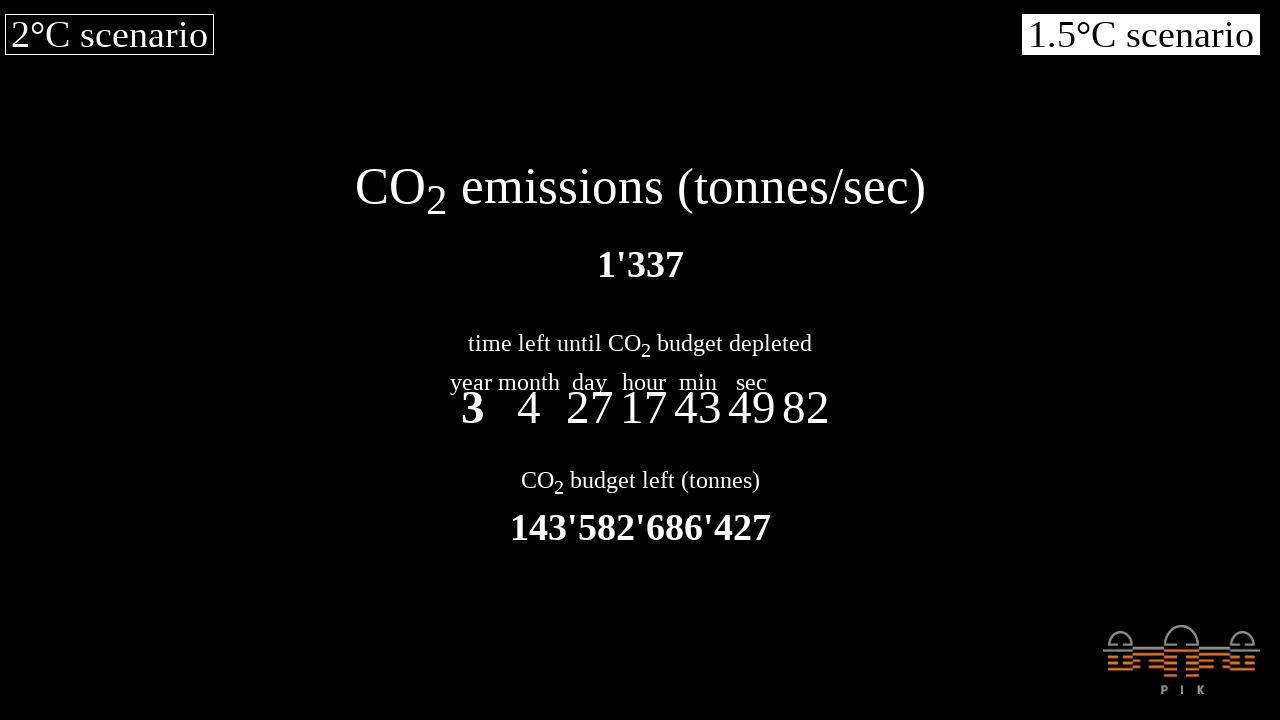

Days element is present
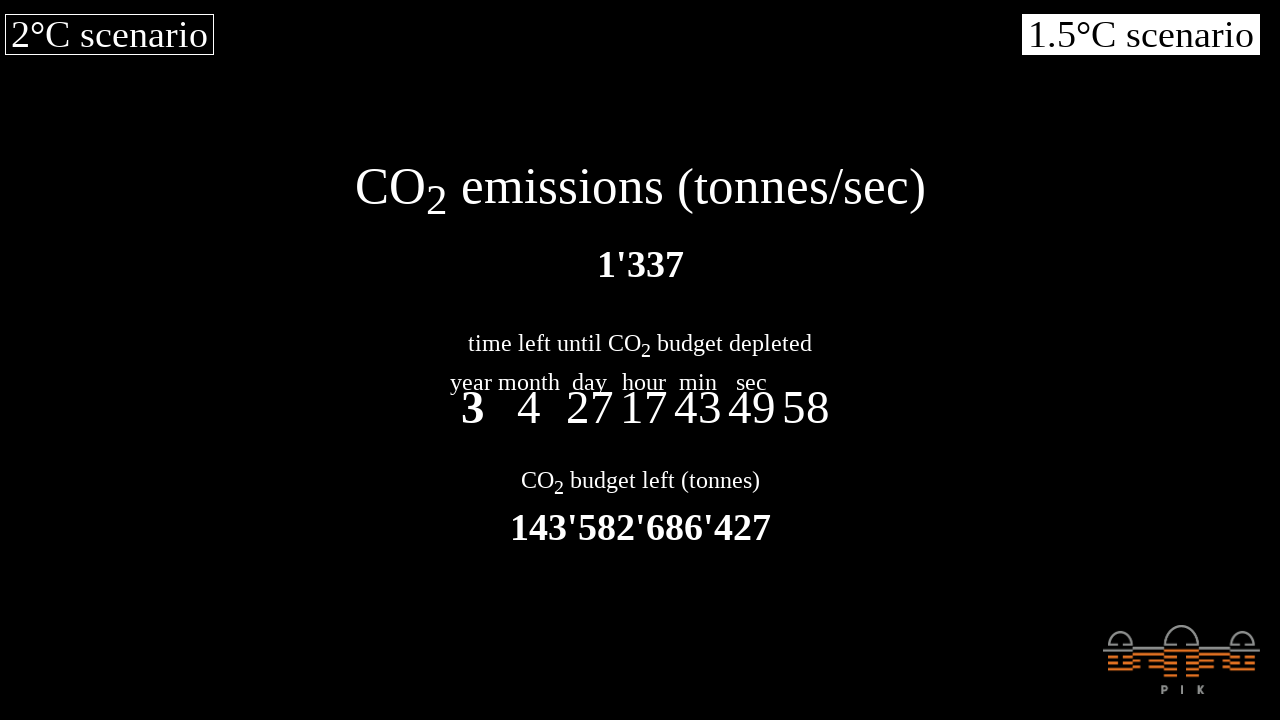

Hours element is present
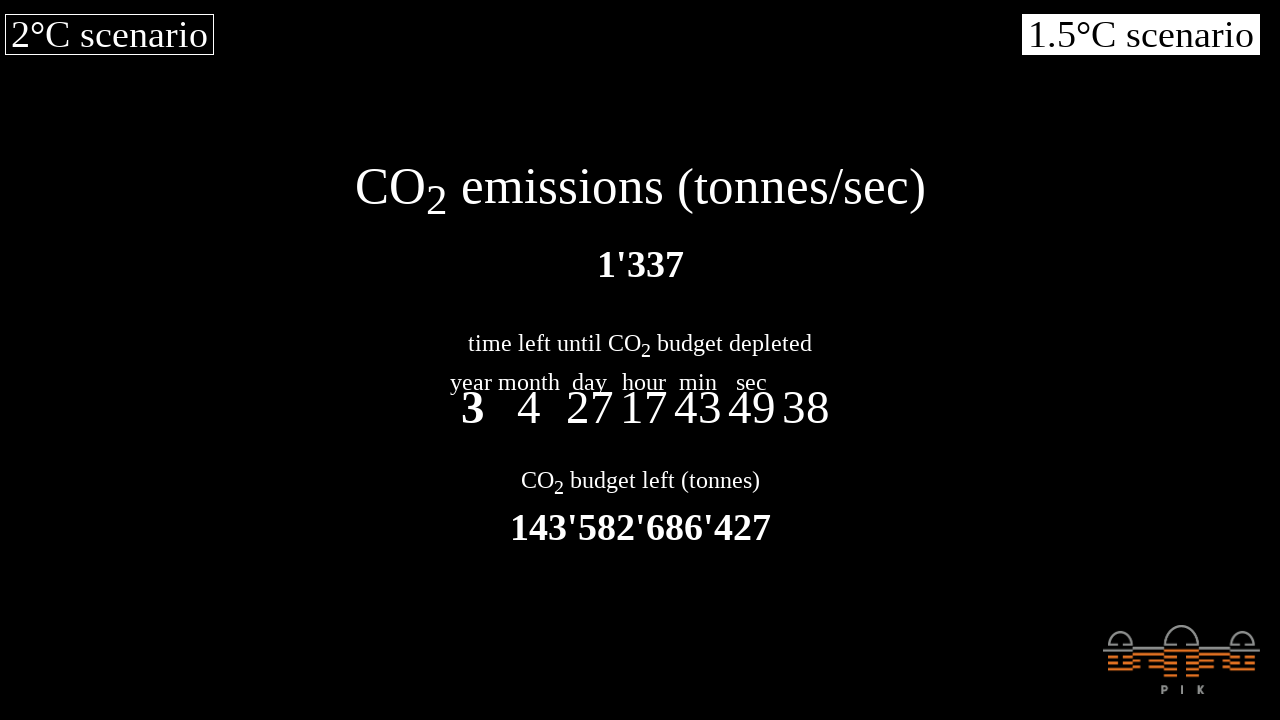

Minutes element is present
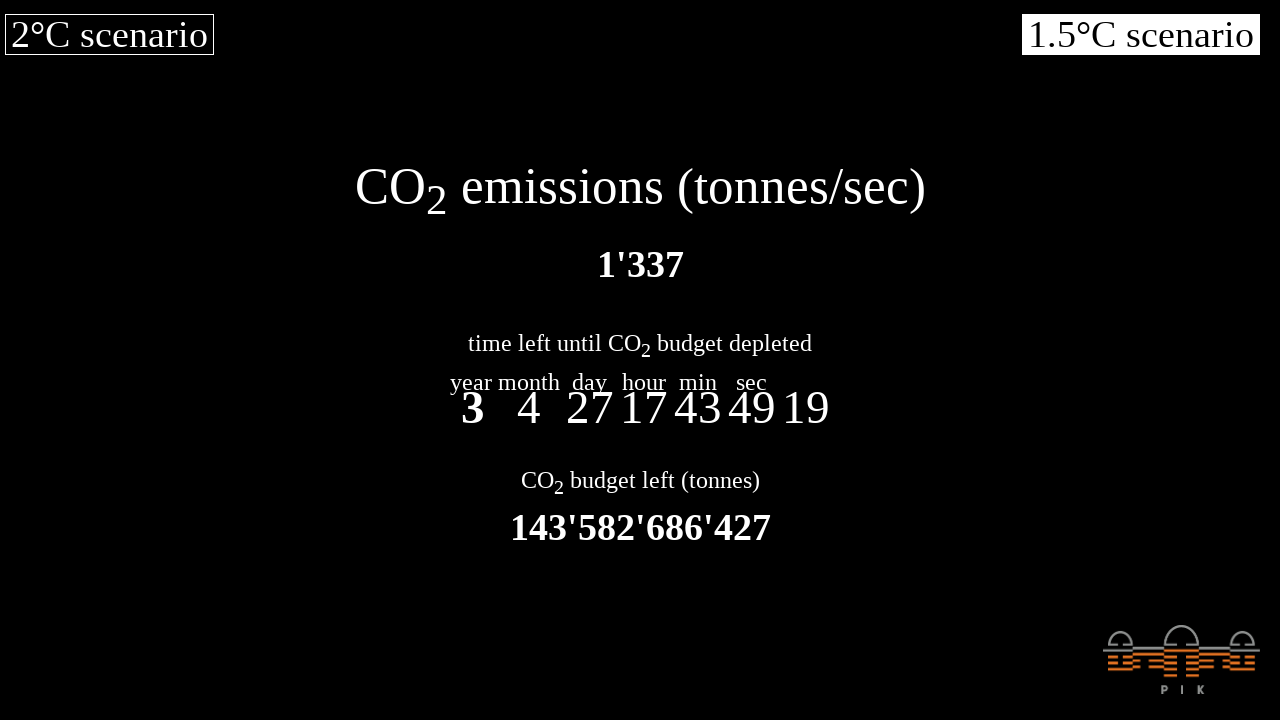

Seconds element is present
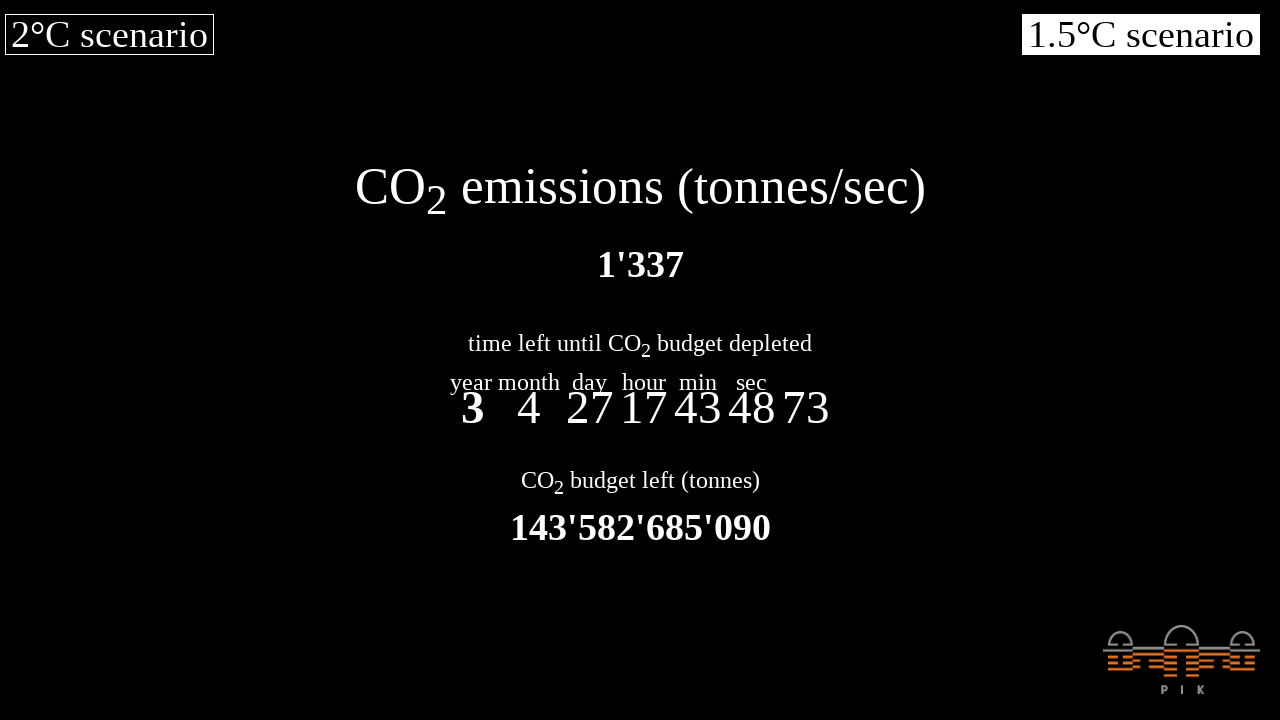

Milliseconds element is present
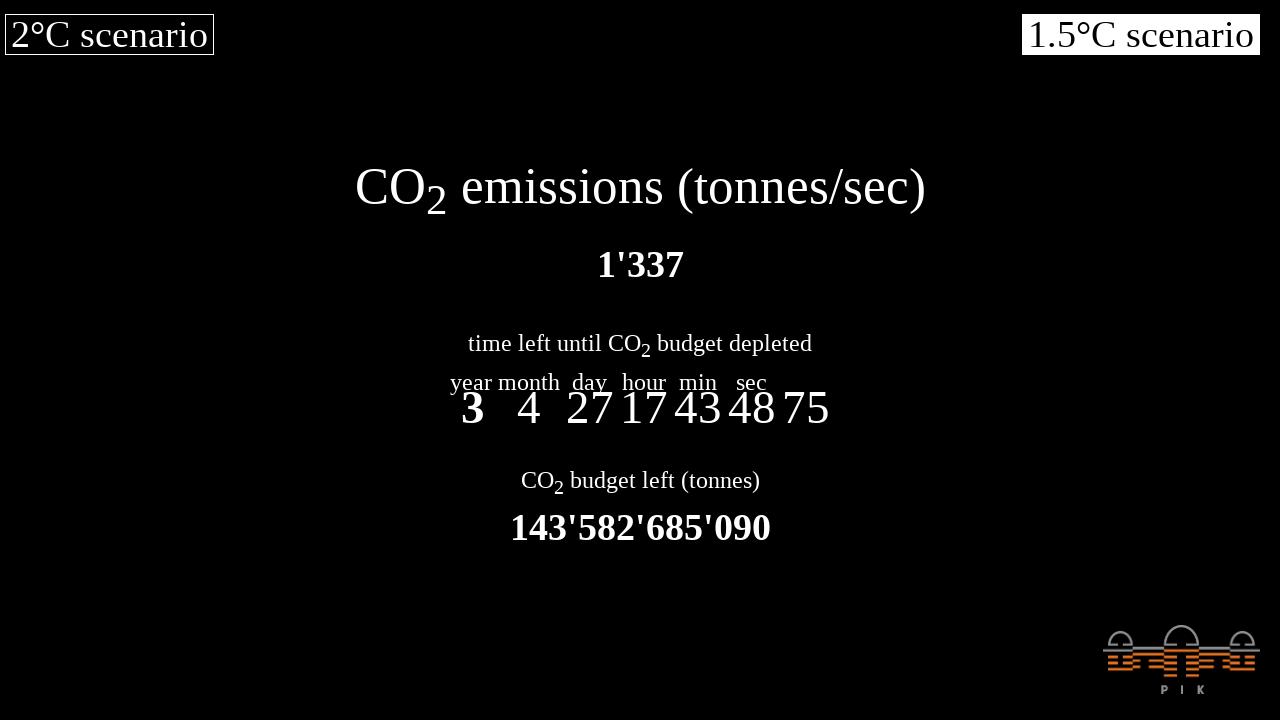

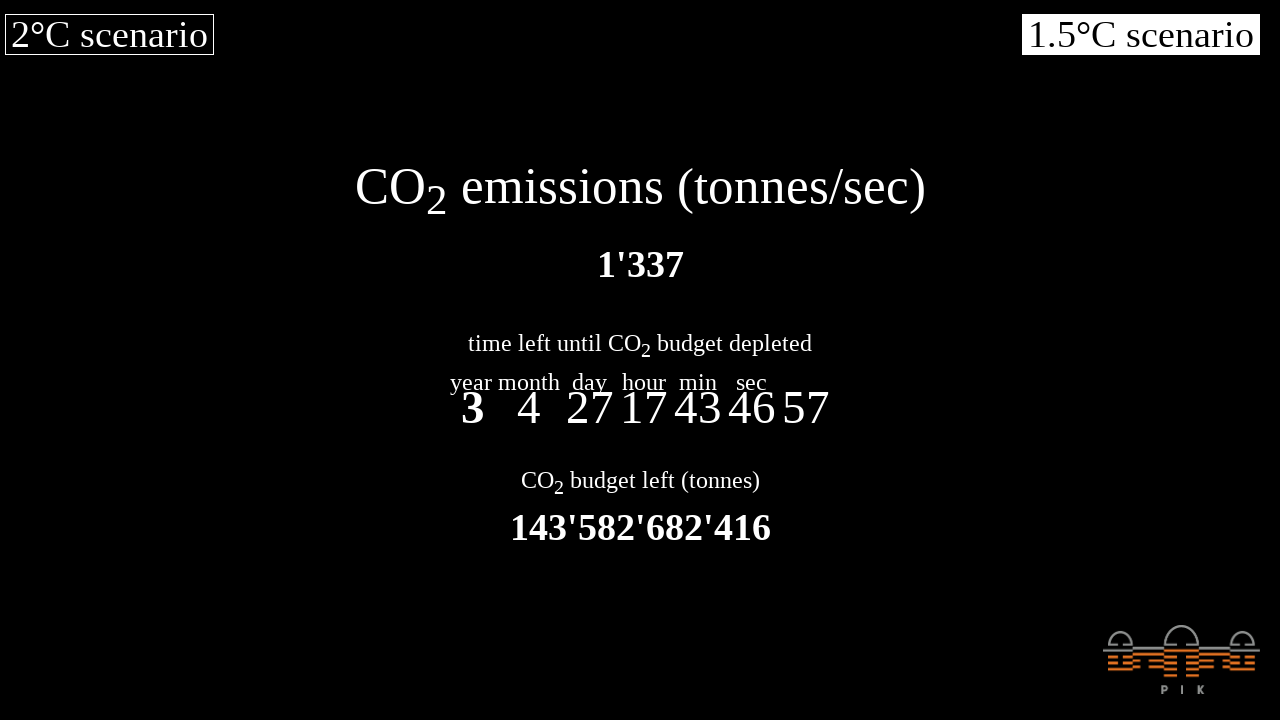